Tests JavaScript Prompt alert functionality by clicking the prompt button, entering text, and verifying the result message

Starting URL: http://the-internet.herokuapp.com/

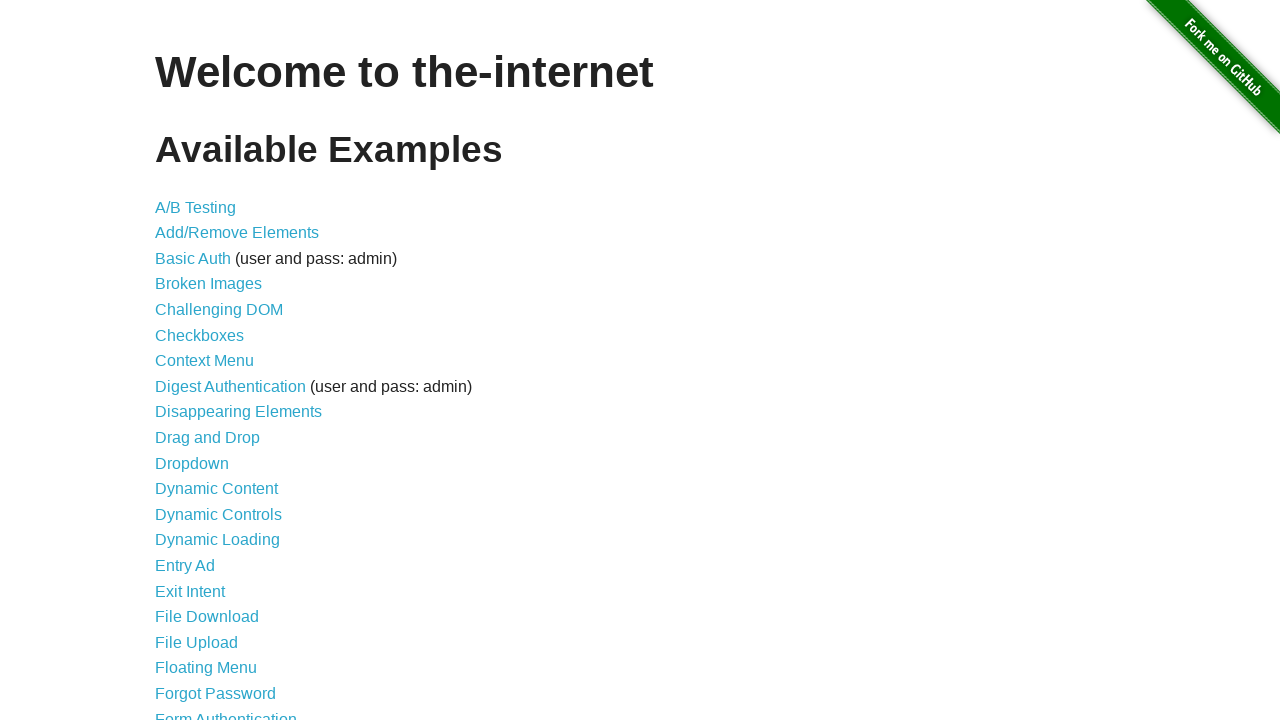

Clicked on JavaScript Alerts link at (214, 361) on text=JavaScript Alerts
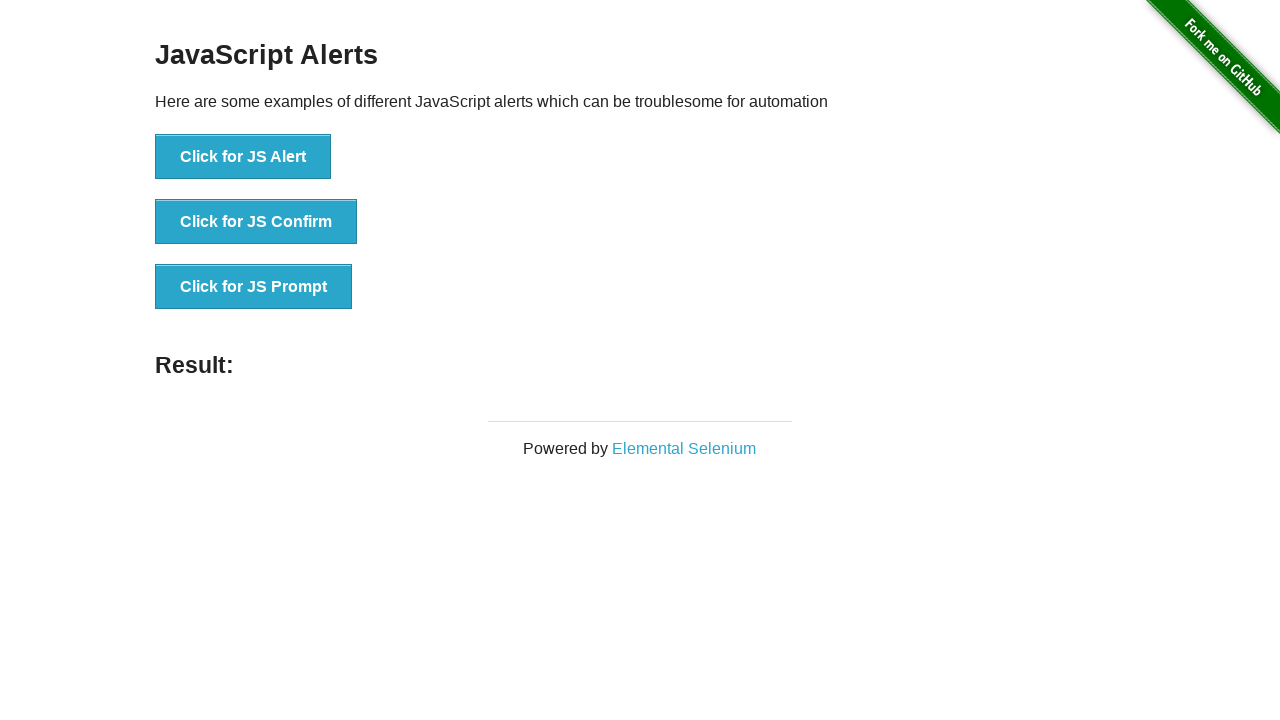

Set up dialog handler to accept prompt with '123'
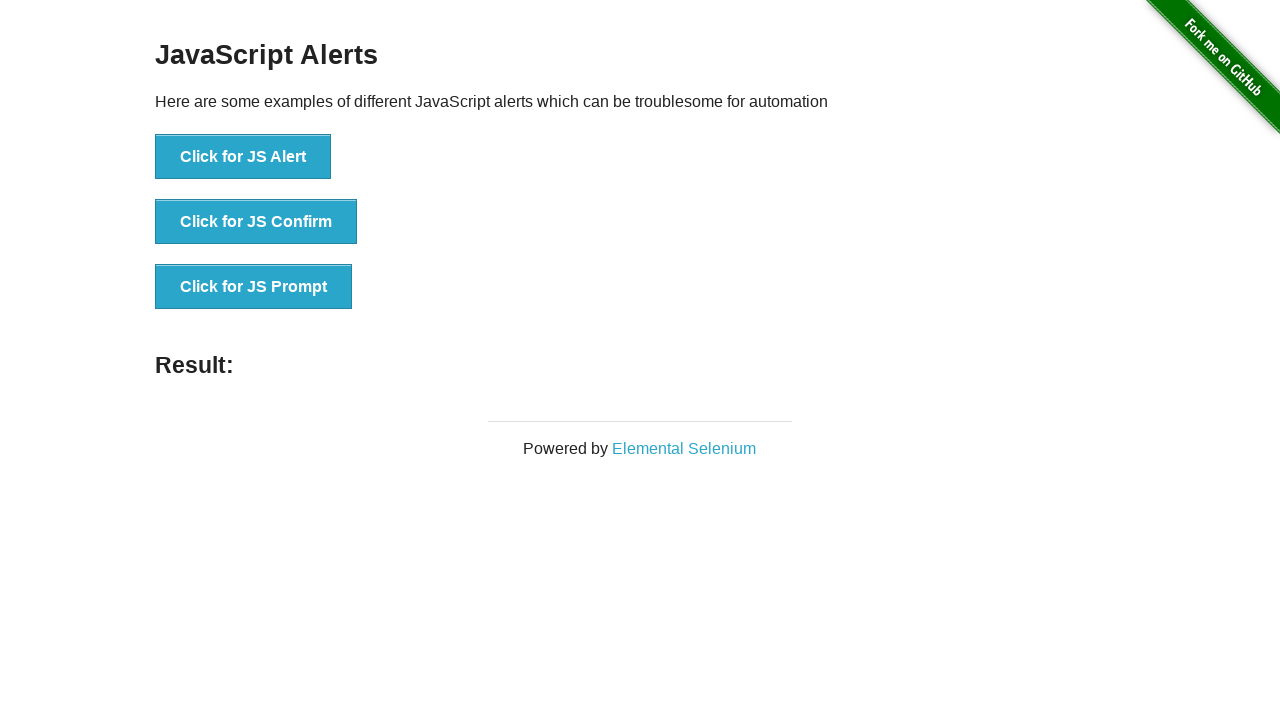

Clicked on the JS Prompt button at (254, 287) on xpath=(//li//button)[3]
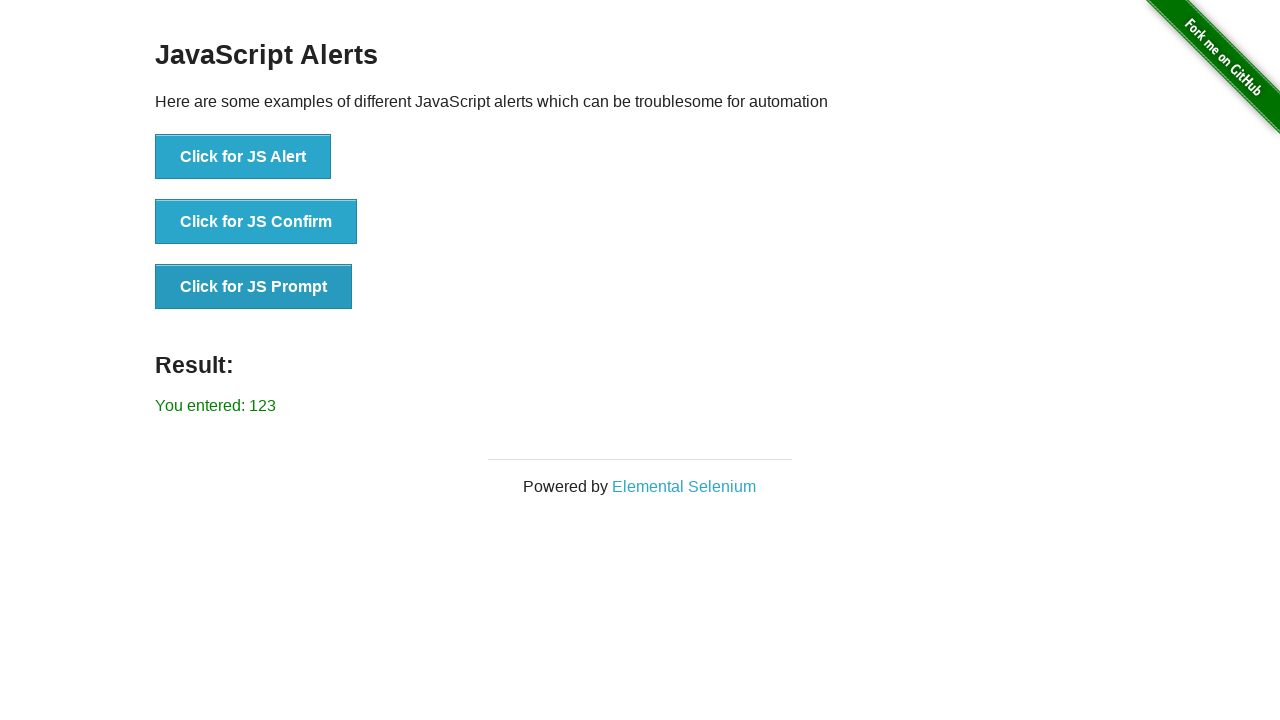

Verified result message displays 'You entered: 123'
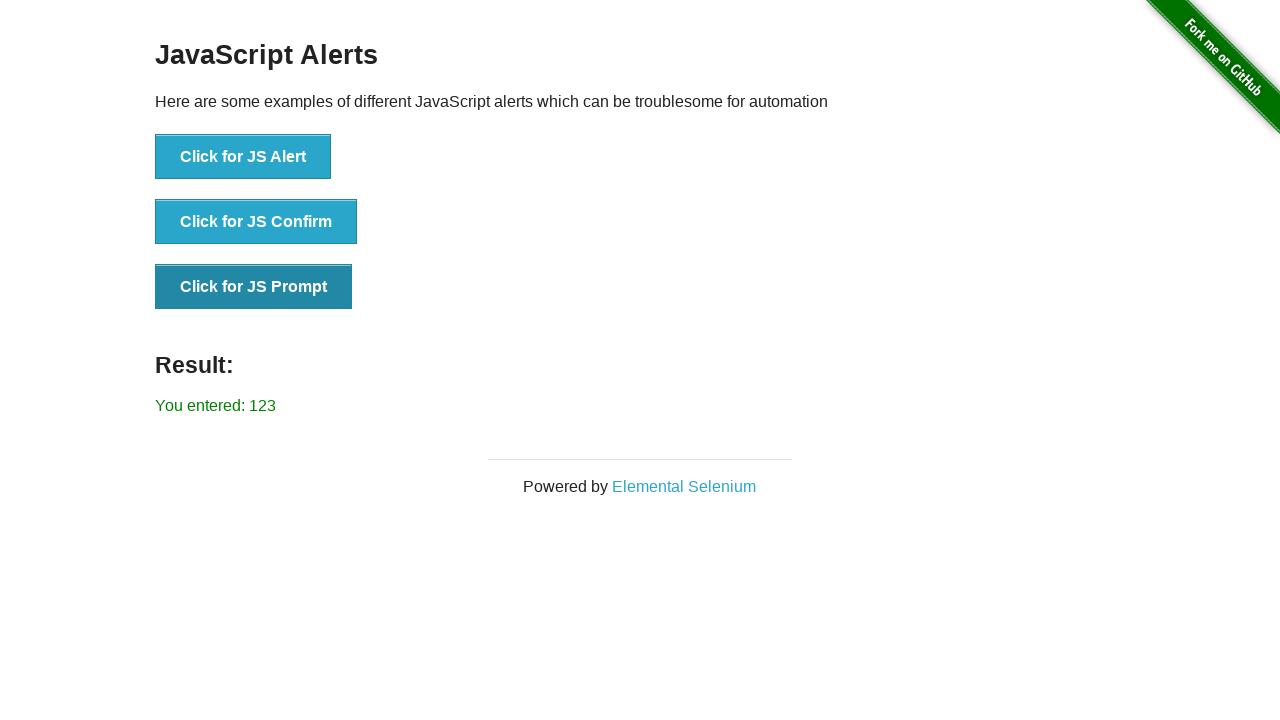

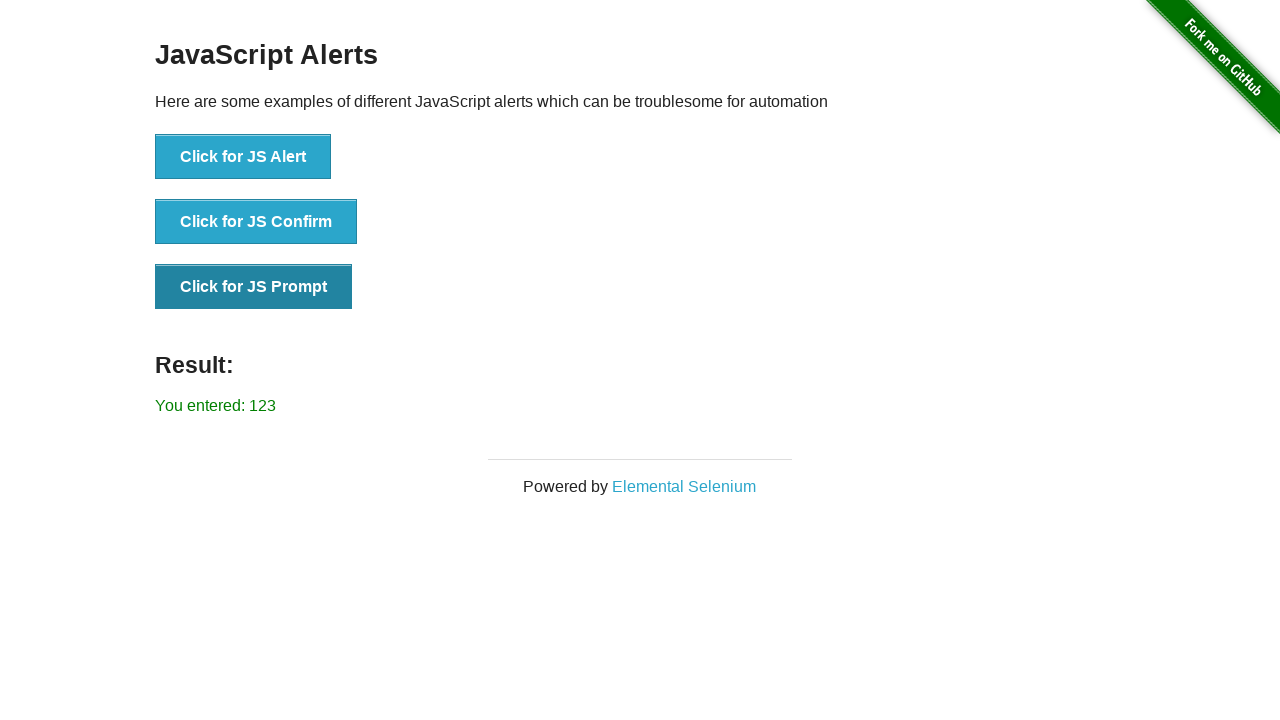